Tests the checkout flow by searching for products, adding Cashews to cart, and proceeding through checkout

Starting URL: https://rahulshettyacademy.com/seleniumPractise/

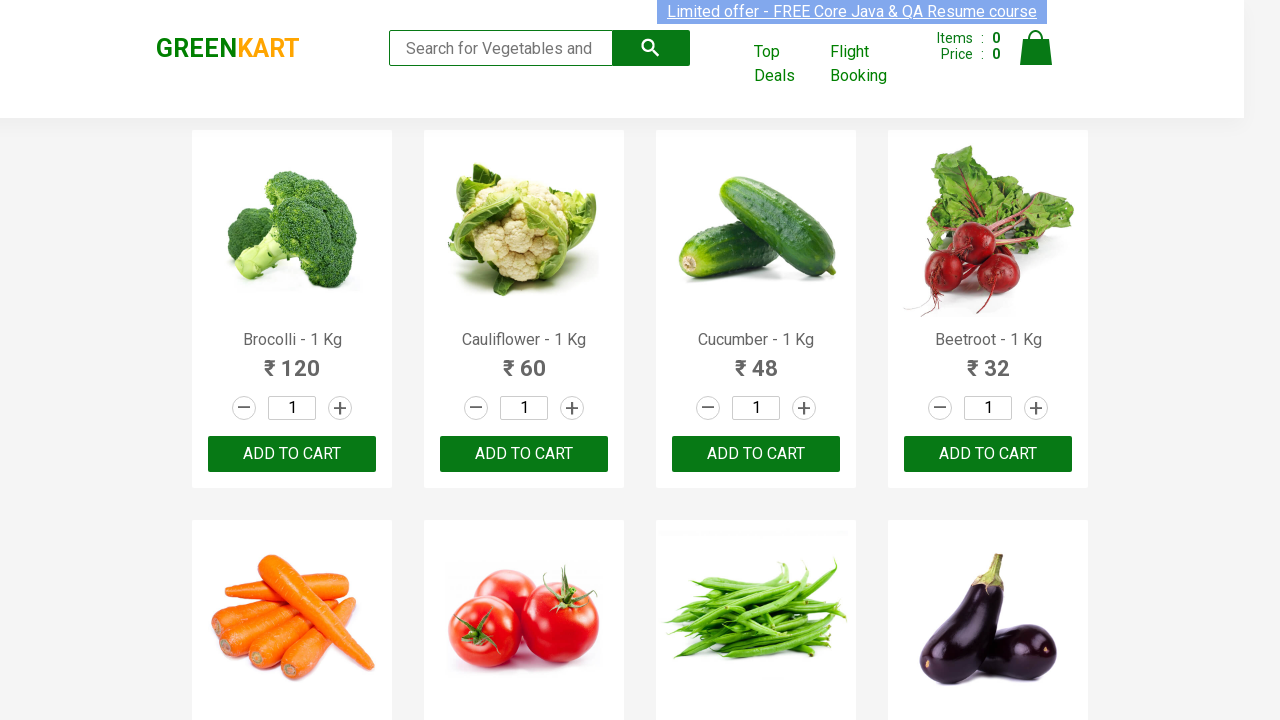

Filled search field with 'ca' to filter products on form input
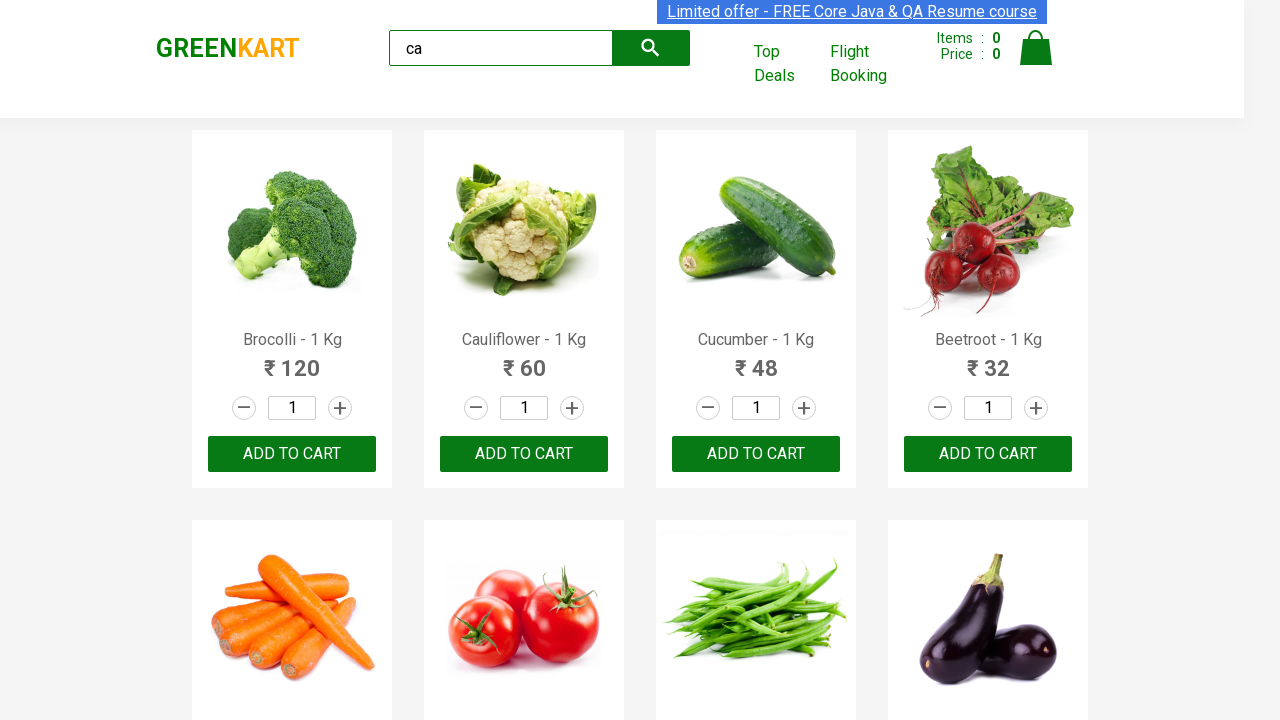

Waited 2 seconds for products to filter
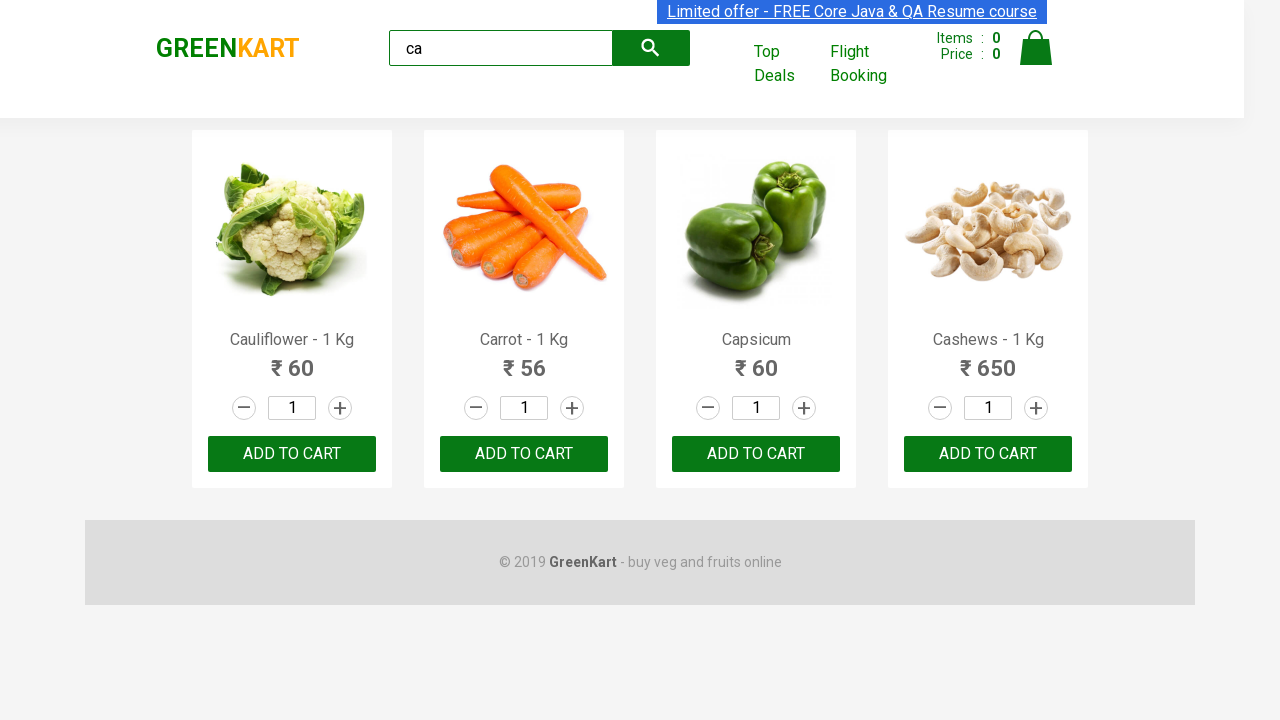

Located all product elements
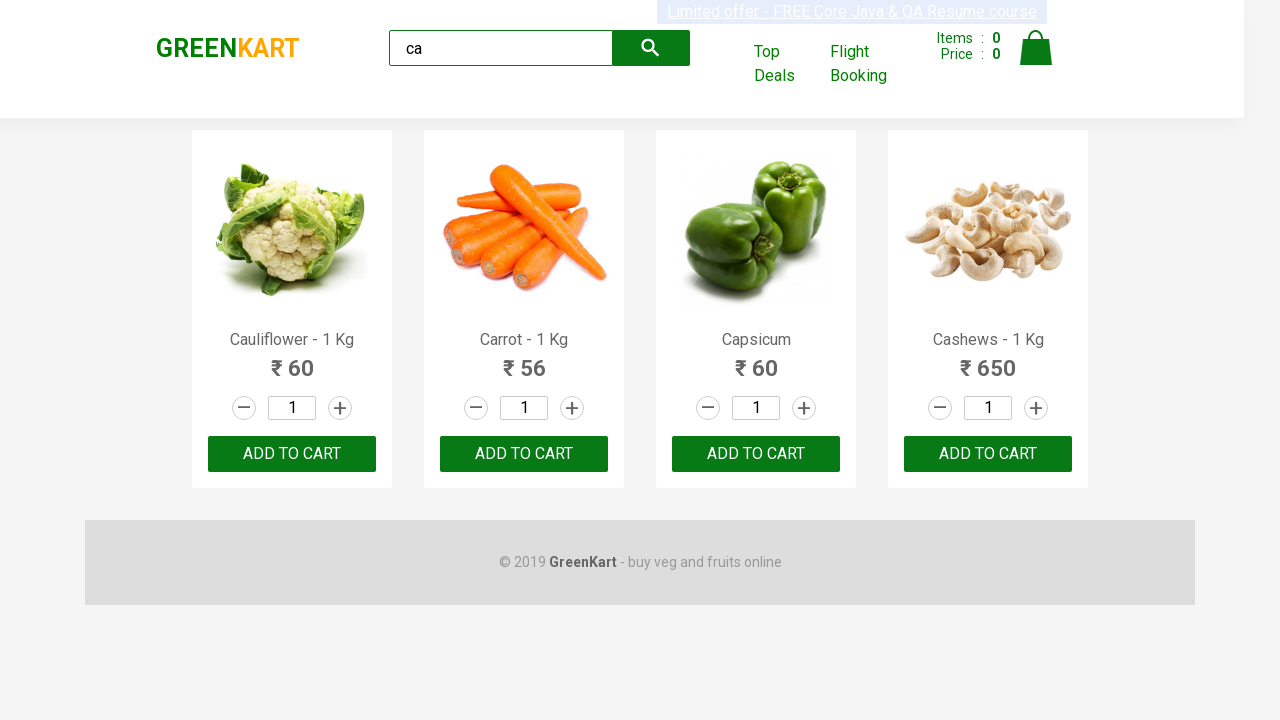

Retrieved product name: Cauliflower - 1 Kg
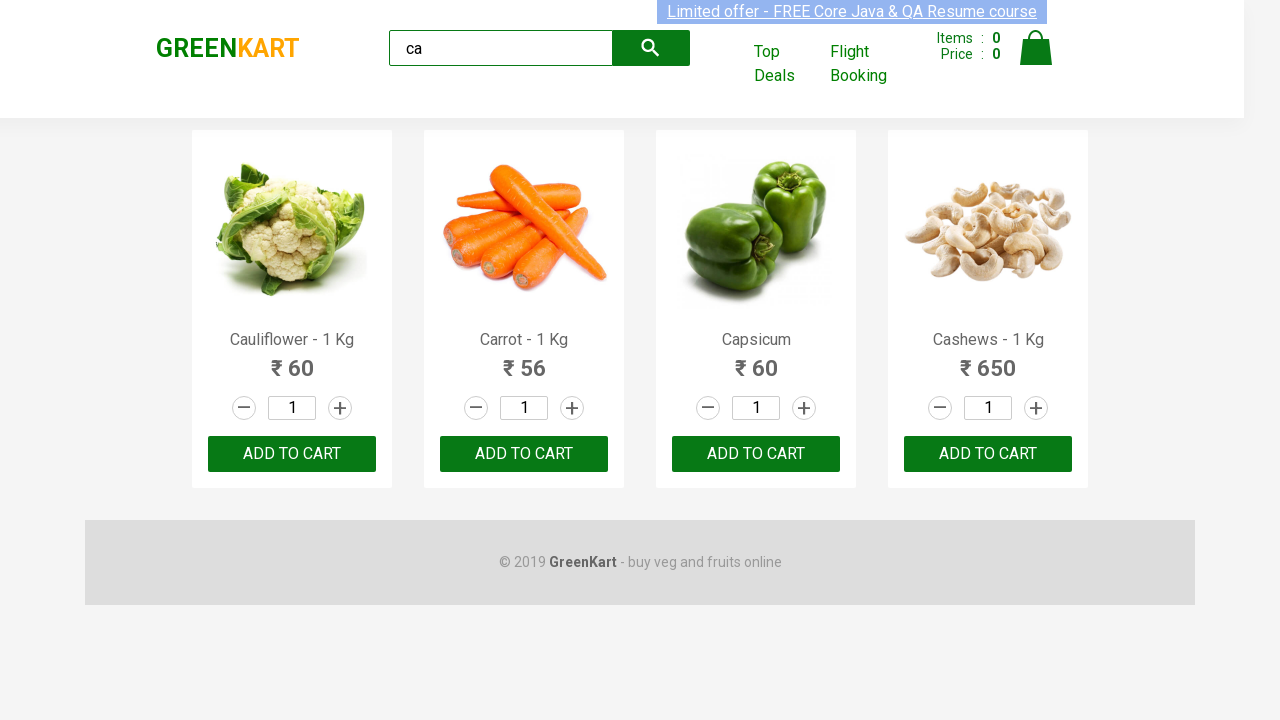

Retrieved product name: Carrot - 1 Kg
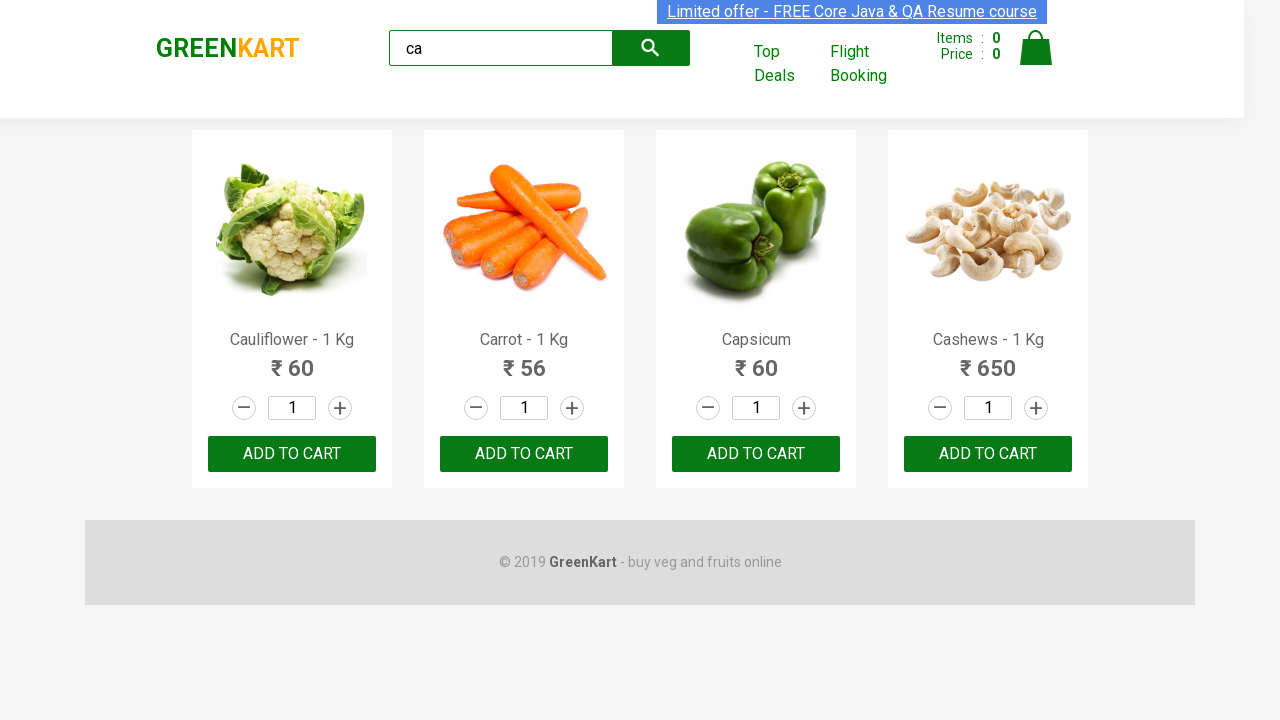

Retrieved product name: Capsicum
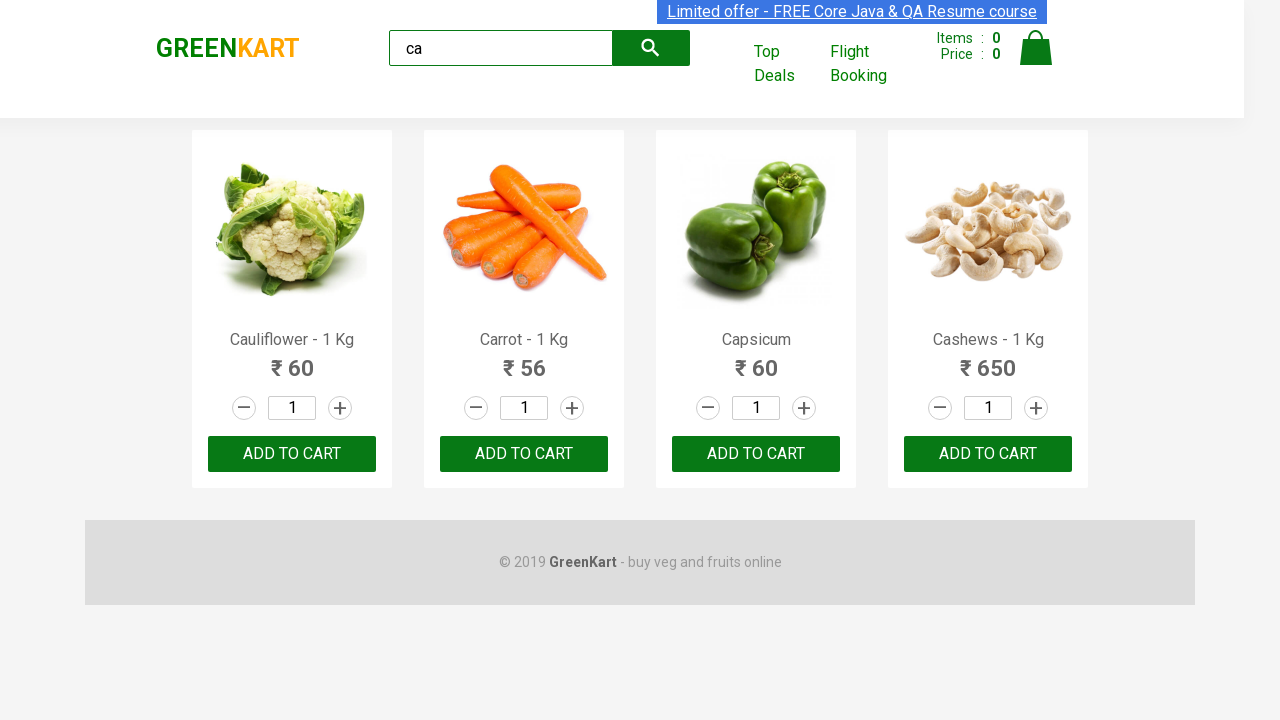

Retrieved product name: Cashews - 1 Kg
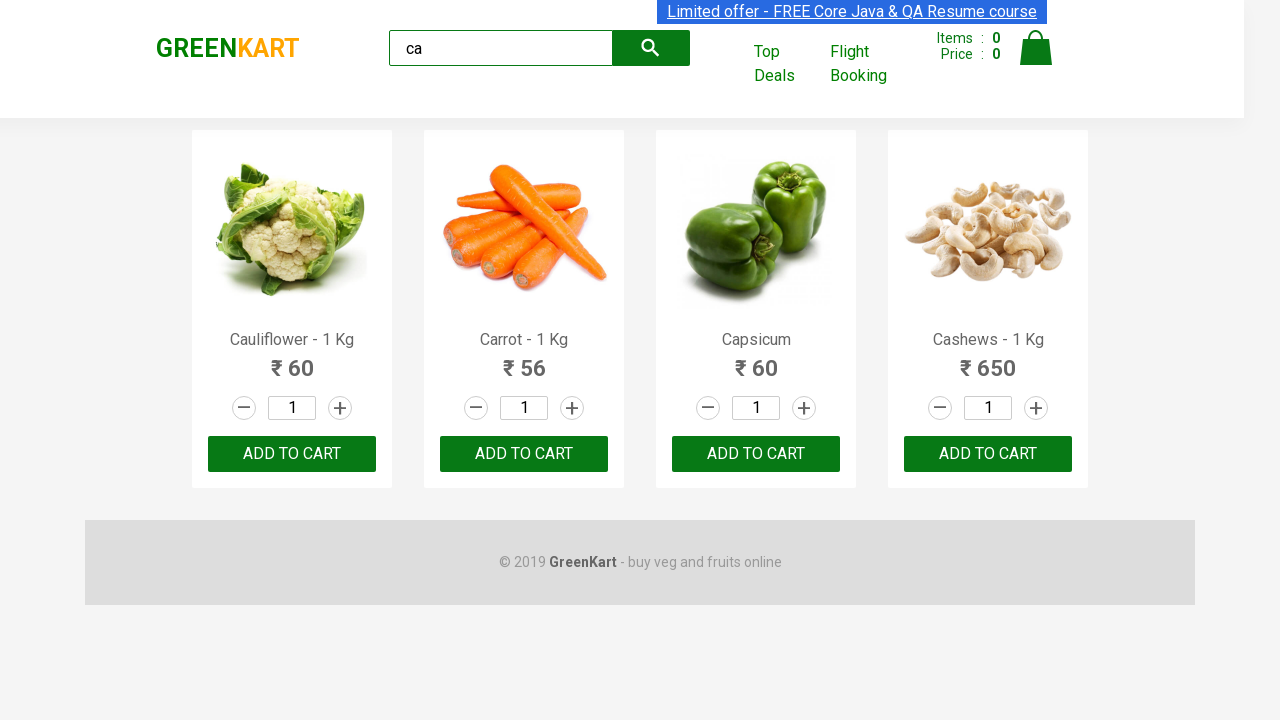

Clicked 'Add to Cart' button for Cashews product at (988, 454) on .products .product >> nth=3 >> button
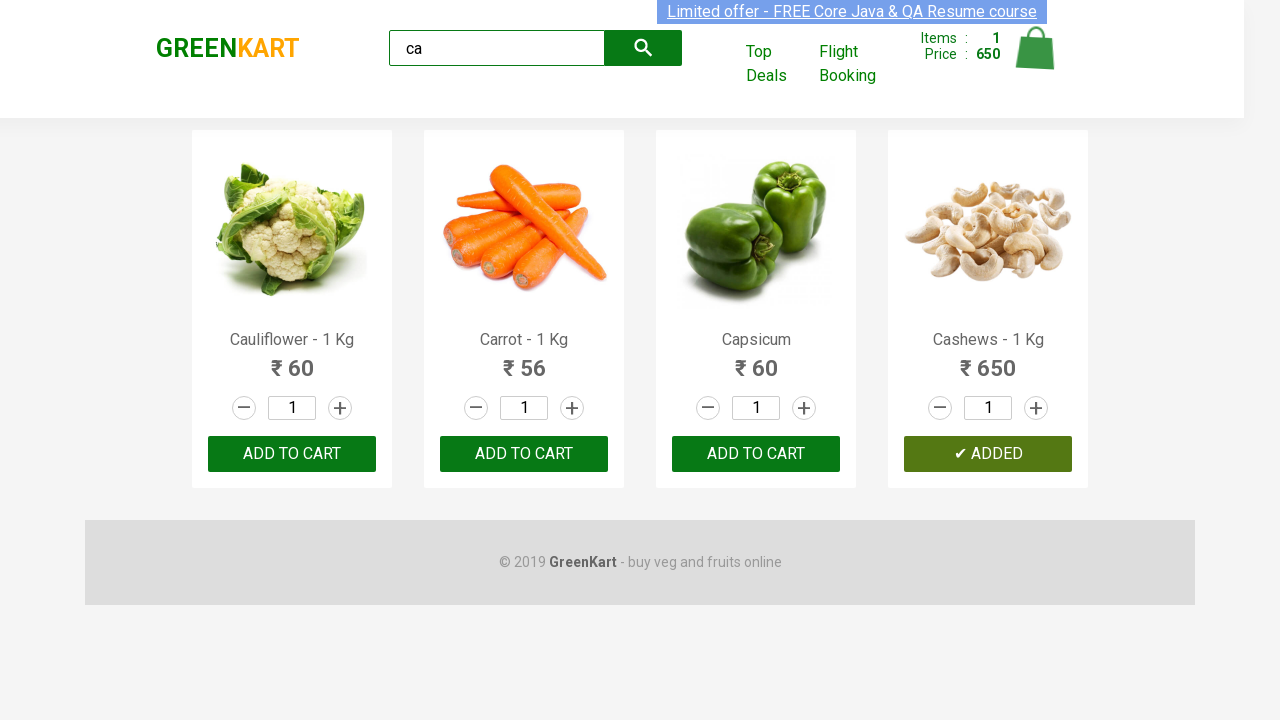

Clicked on cart icon to view cart at (1036, 59) on .cart-icon
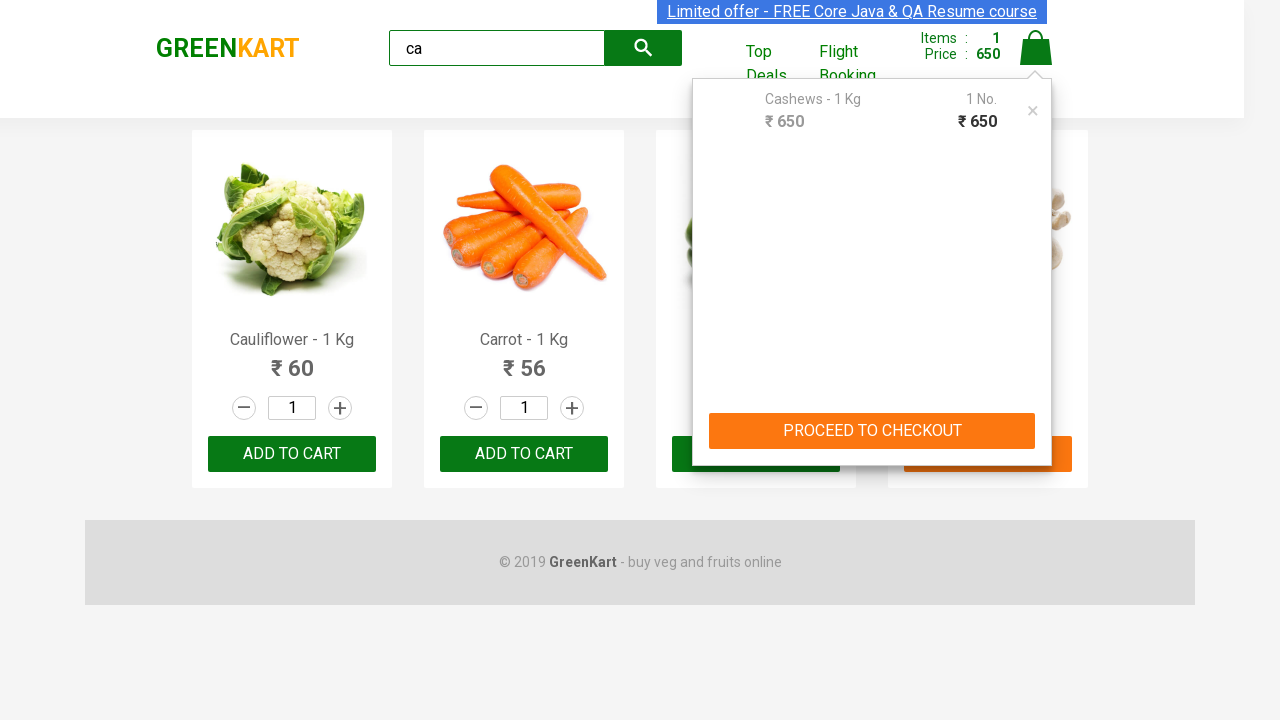

Clicked 'PROCEED TO CHECKOUT' button at (872, 431) on internal:text="PROCEED TO CHECKOUT"i
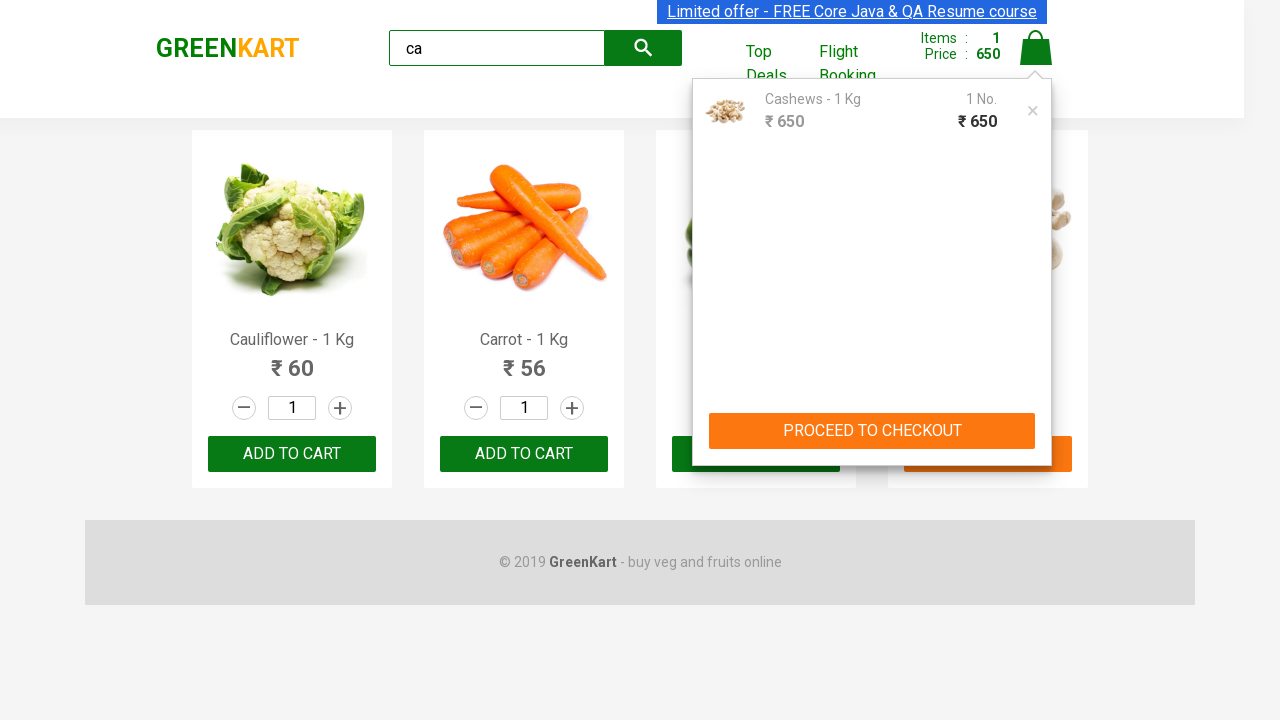

Clicked 'Place Order' button to complete checkout at (1036, 420) on internal:text="Place Order"i
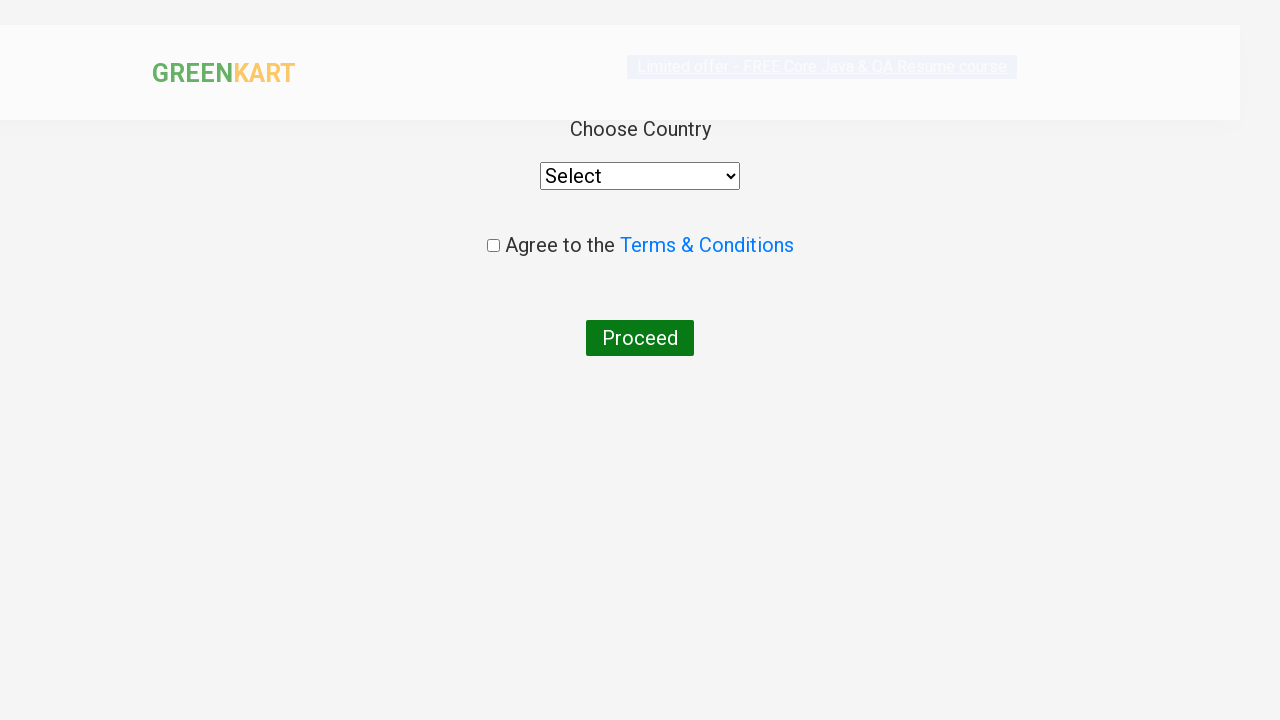

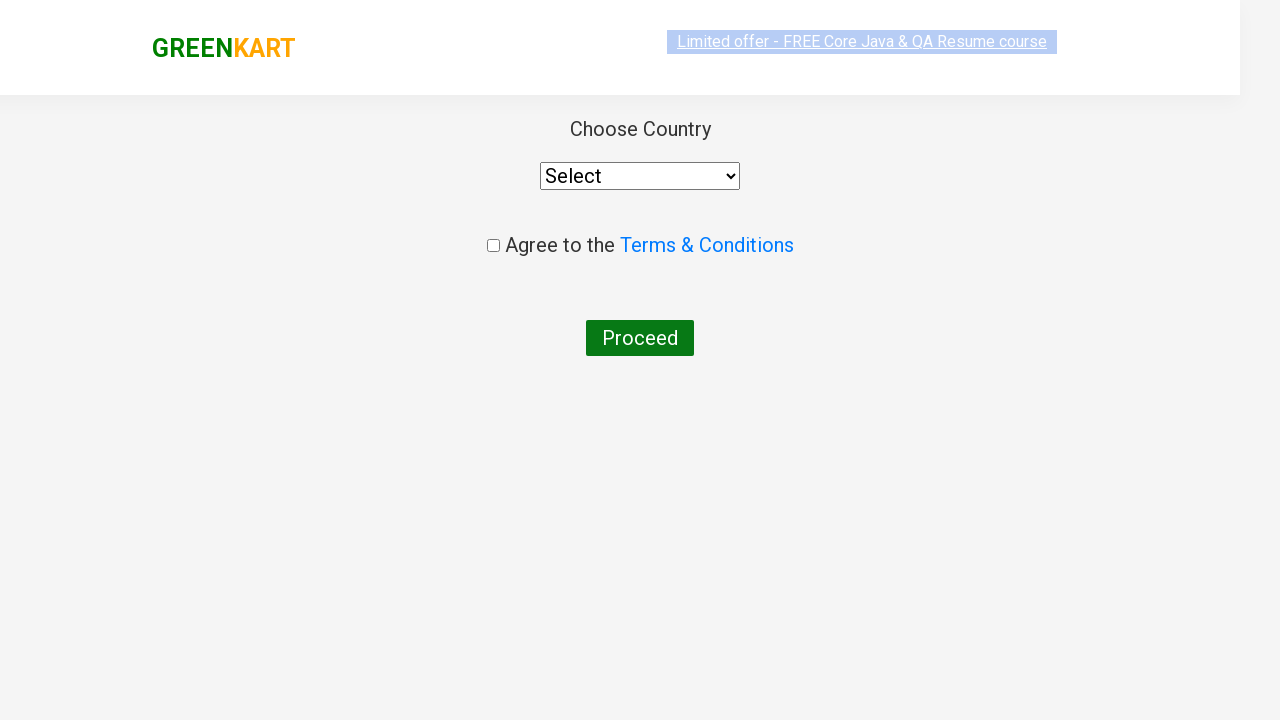